Tests page scrolling functionality by scrolling to the bottom of the page and then back to the top

Starting URL: https://the-internet.herokuapp.com/

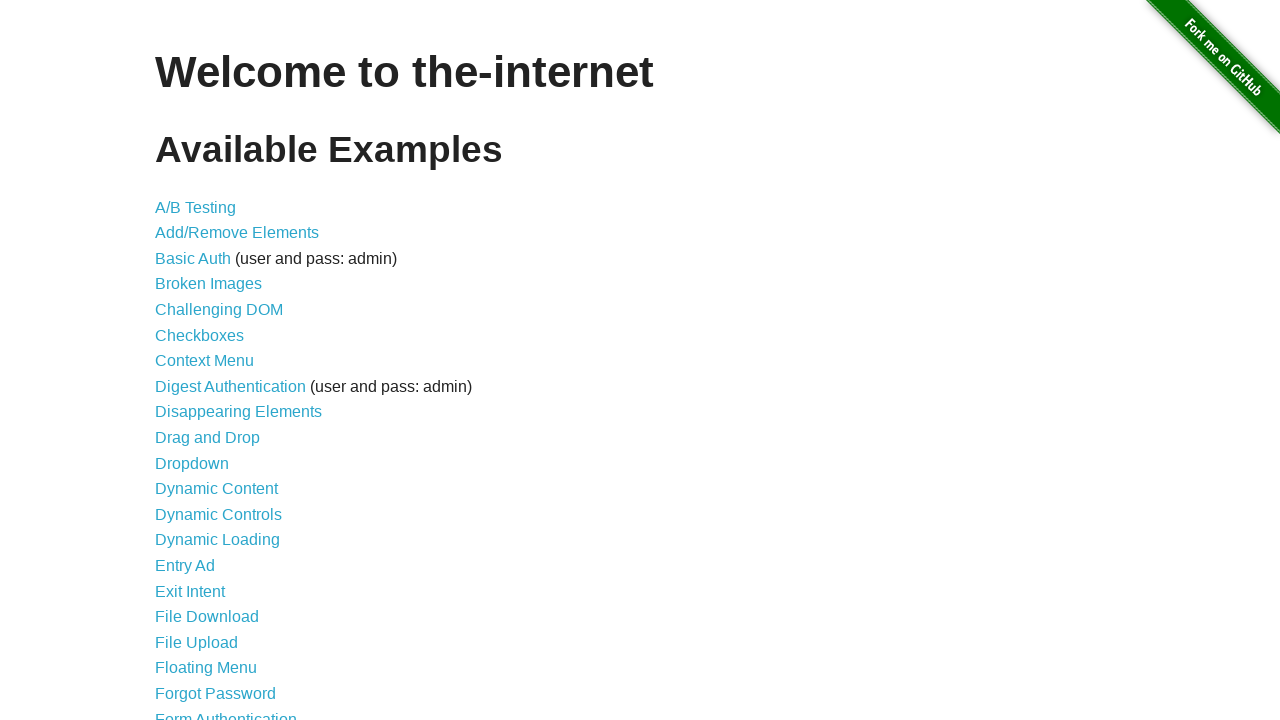

Scrolled to the bottom of the page
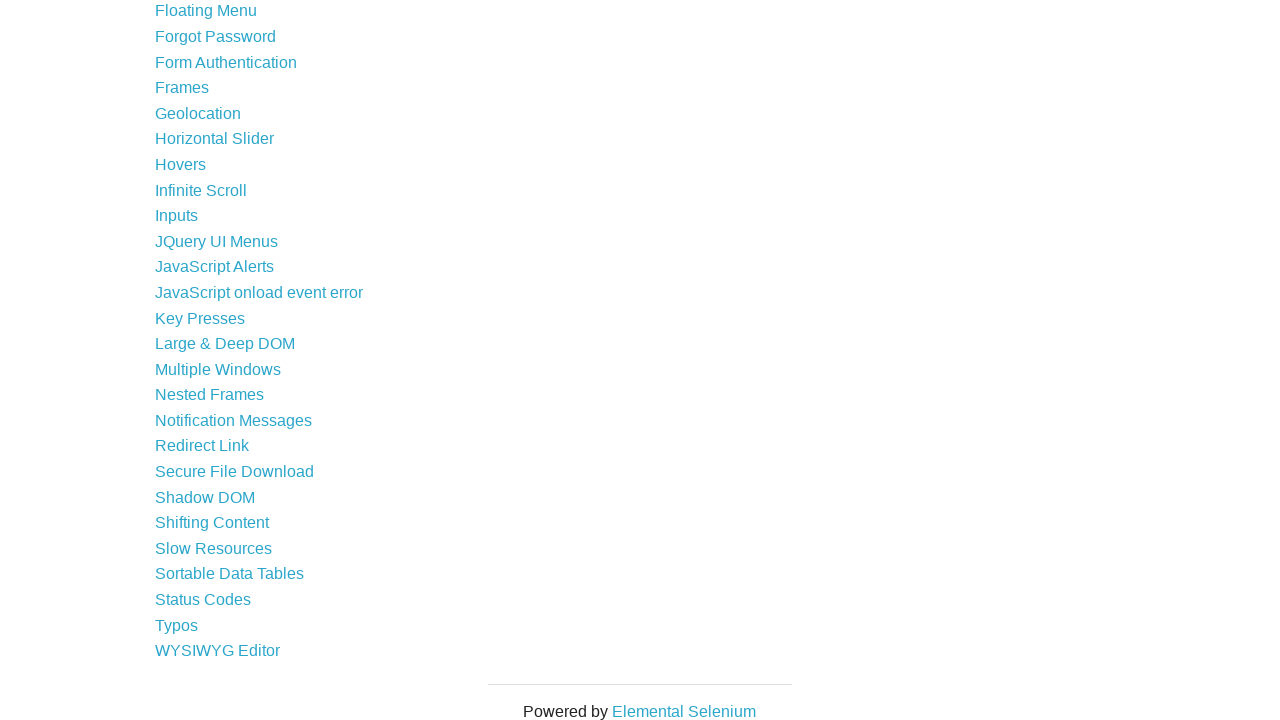

Waited 1 second for scroll to complete
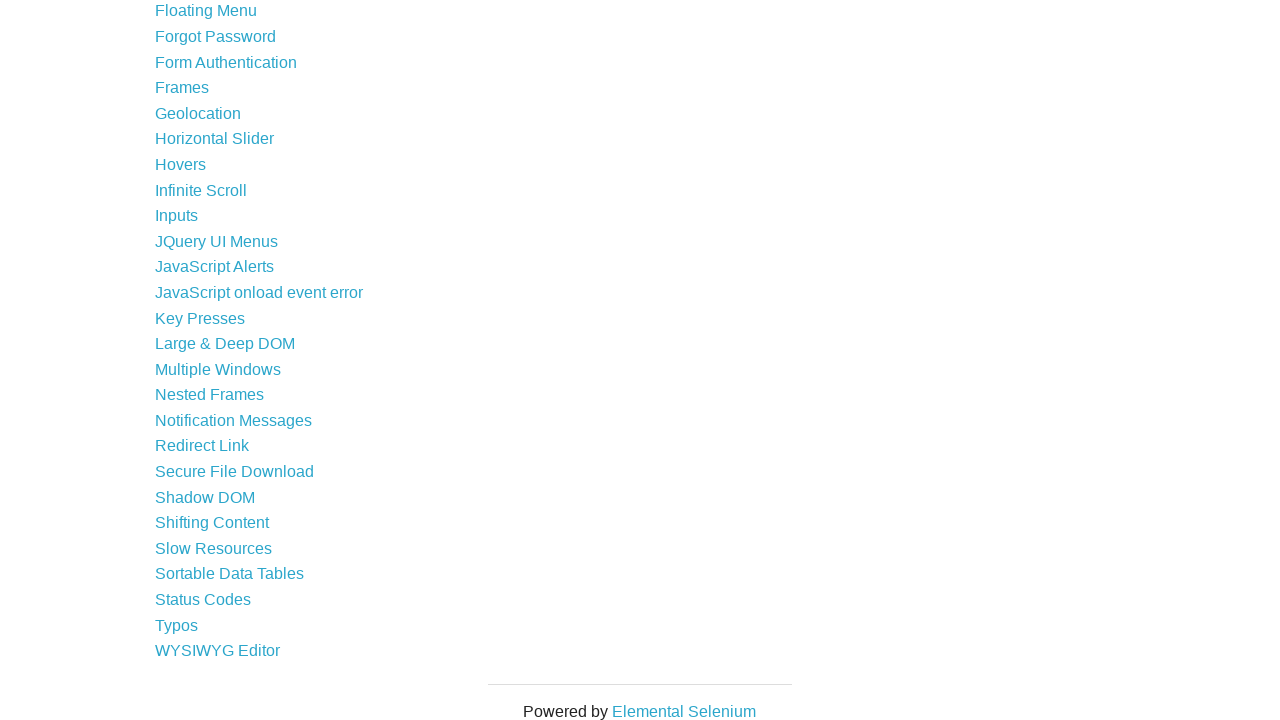

Scrolled back to the top of the page
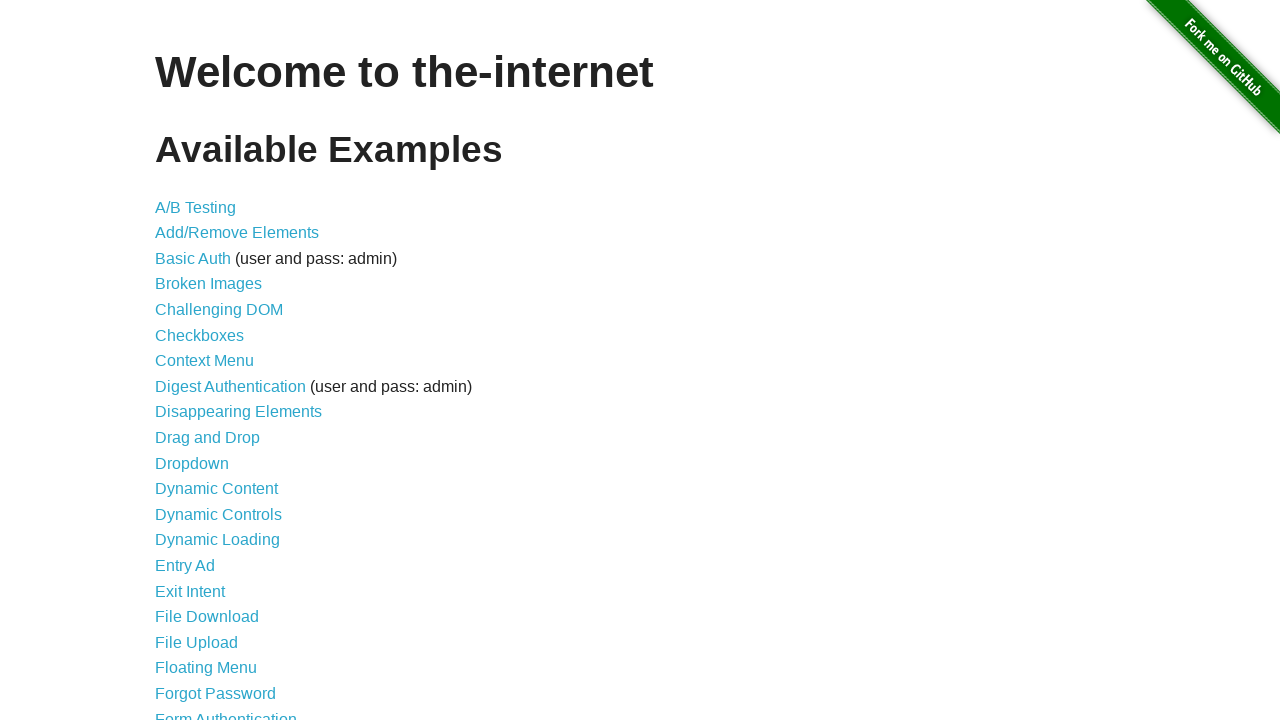

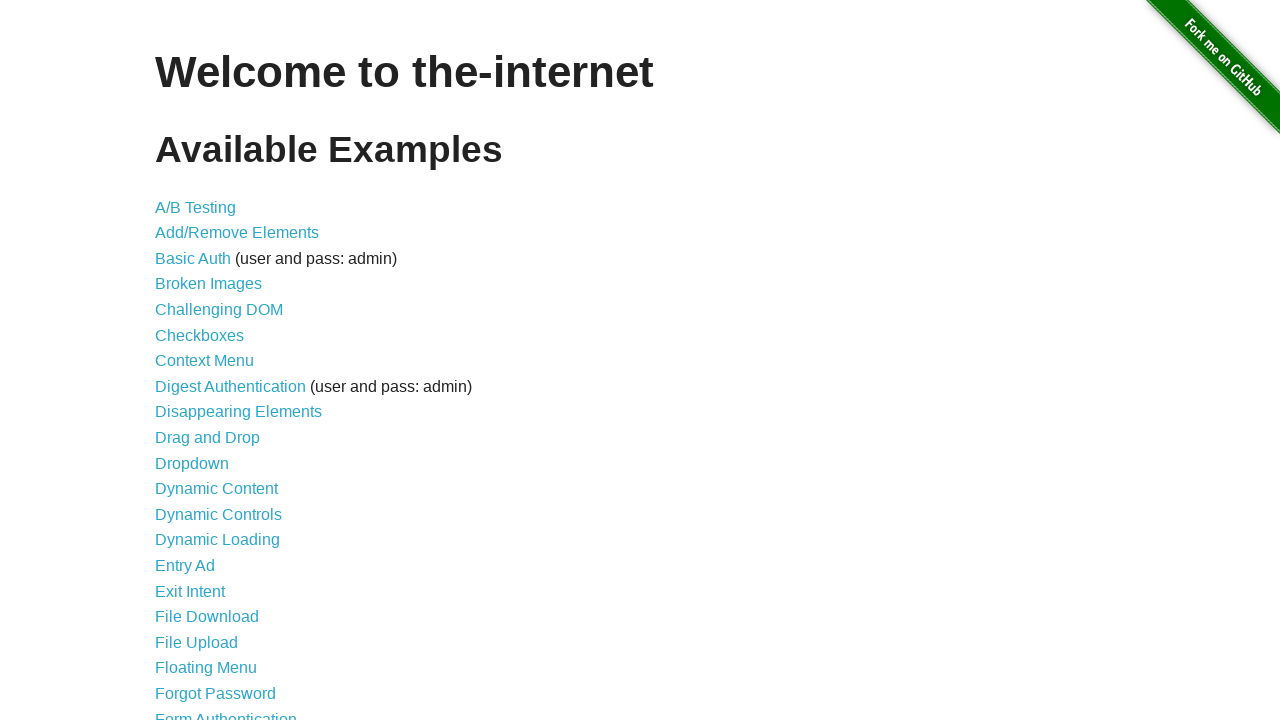